Tests opening a new browser tab by clicking a link and verifying the new window content is displayed

Starting URL: https://the-internet.herokuapp.com/windows

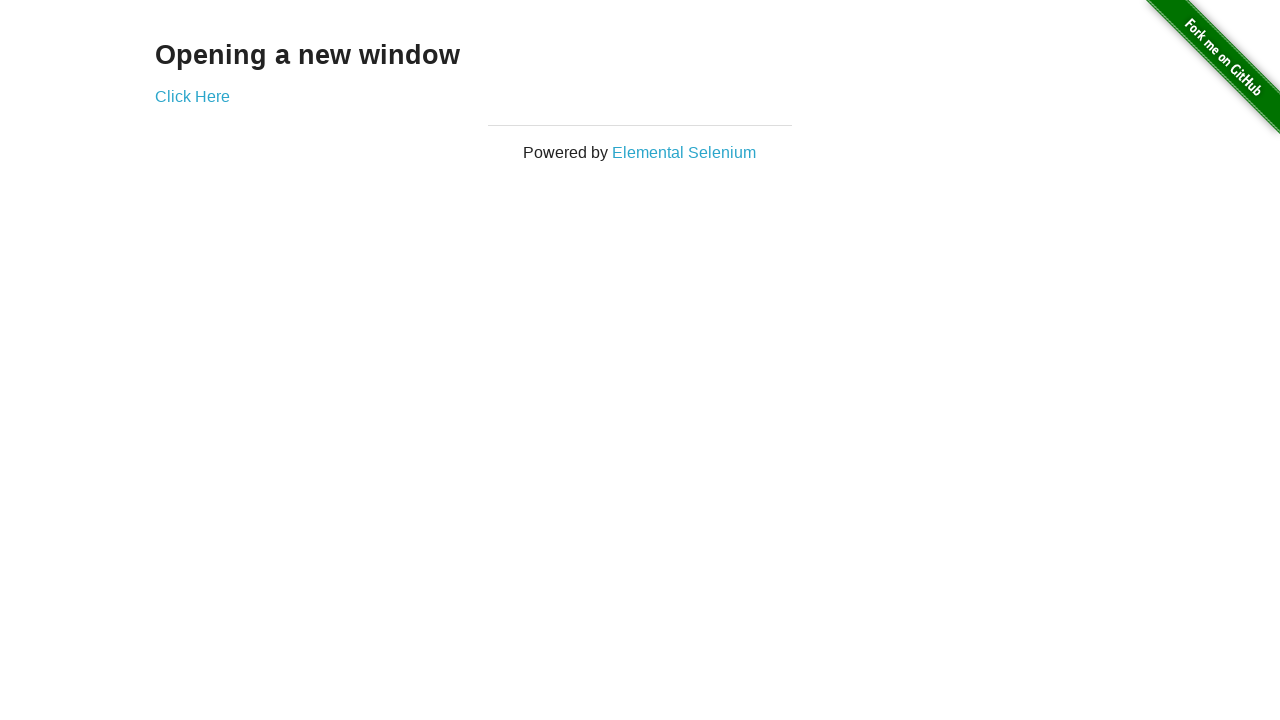

Clicked link to open new window/tab at (192, 96) on a[href='/windows/new']
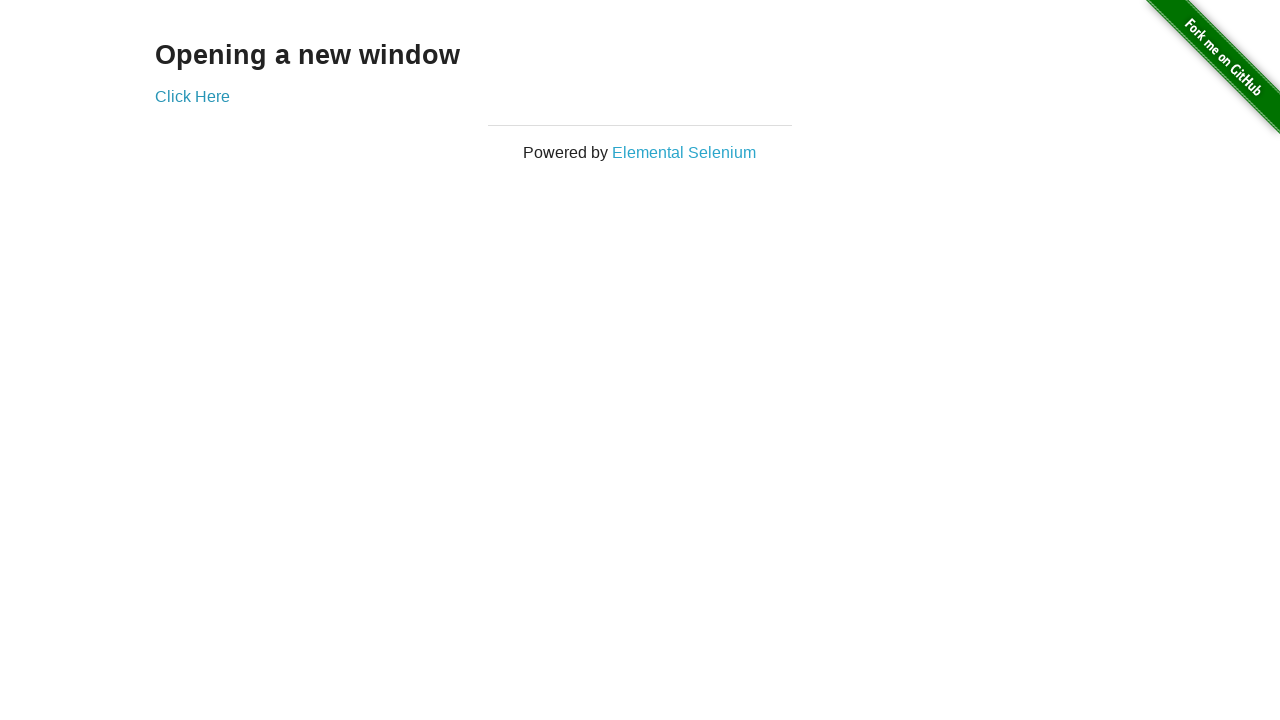

Retrieved all open pages from context
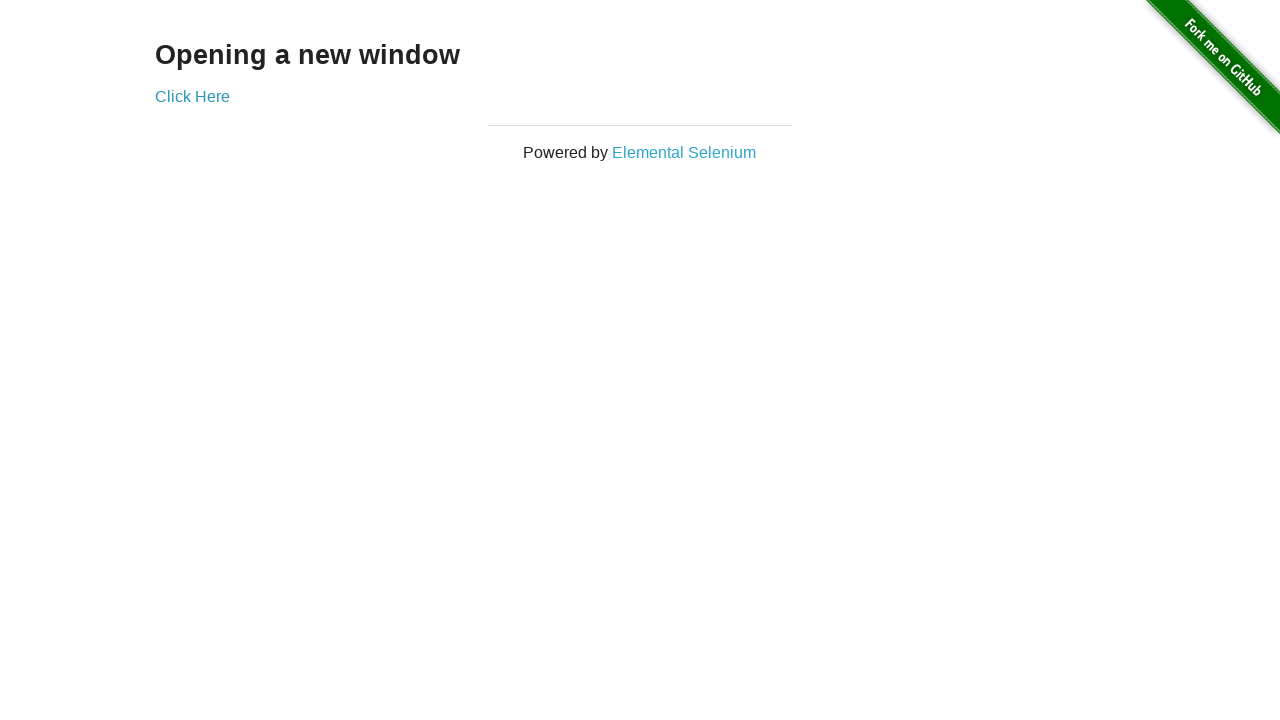

Switched to newly opened page (last in list)
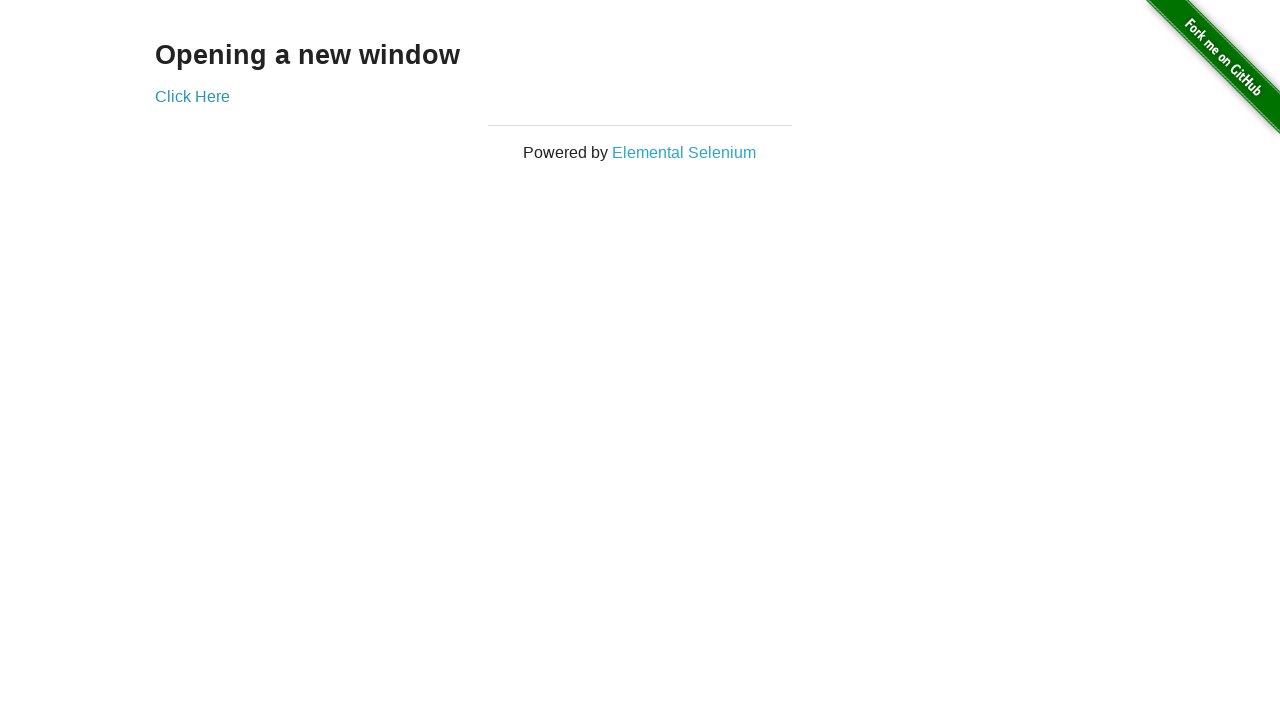

Verified new window content loaded with 'New Window' heading
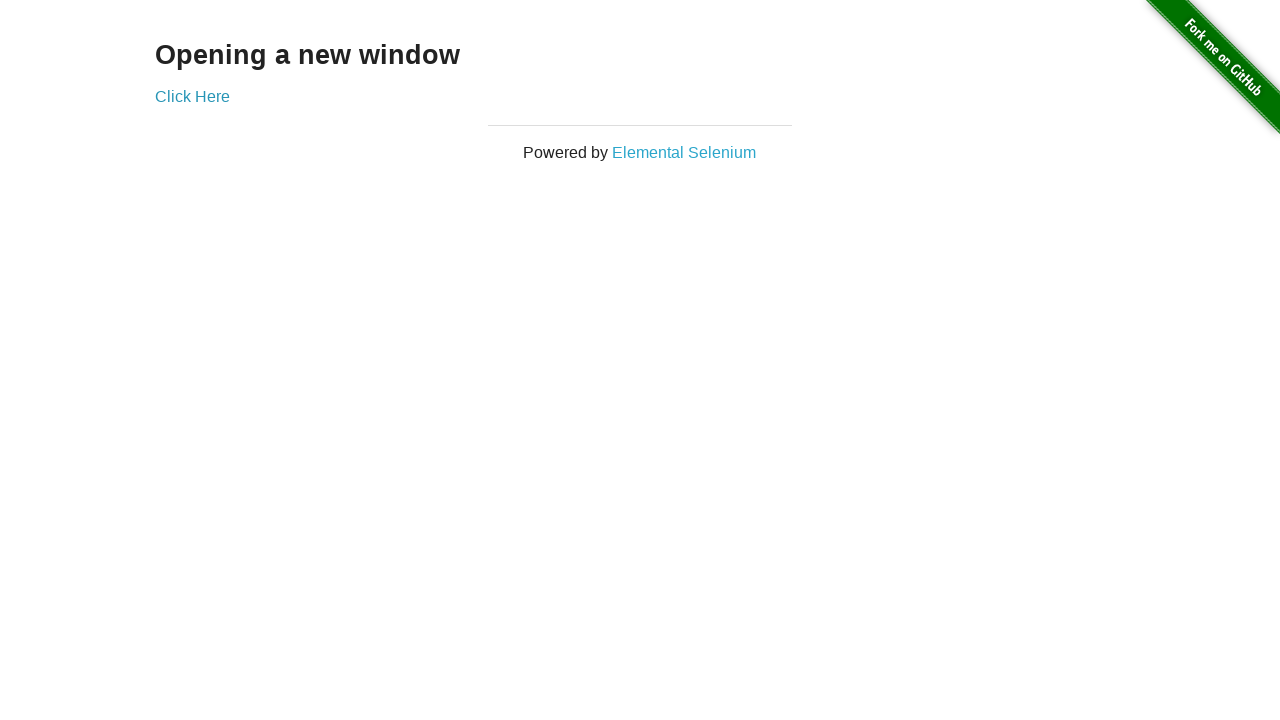

Closed the new window/tab
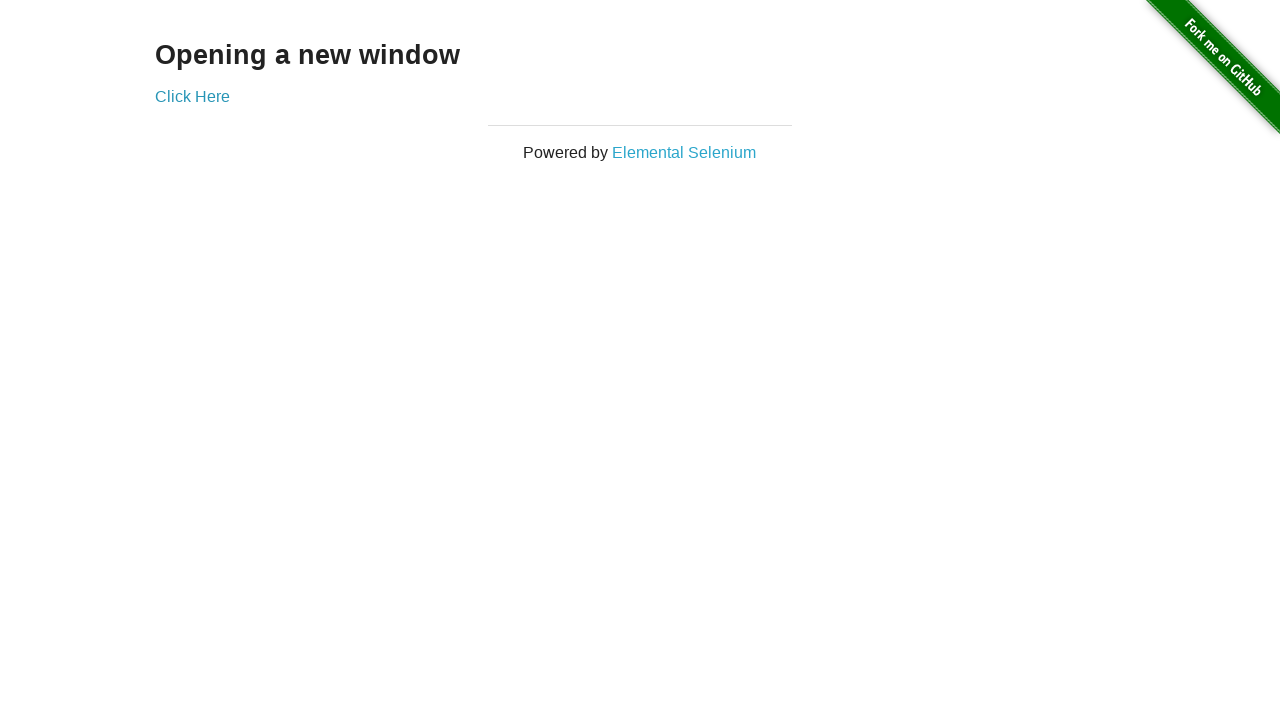

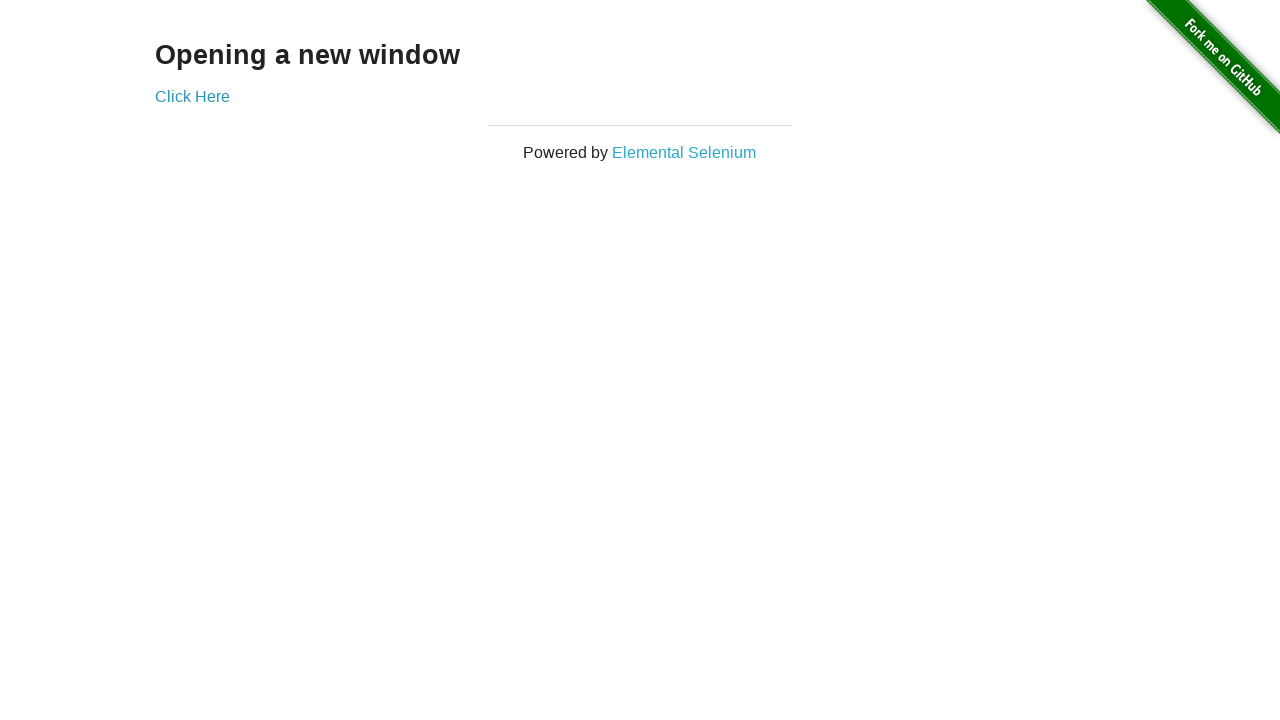